Tests adding todo items by filling the input field and pressing Enter, then verifying the items appear in the list

Starting URL: https://demo.playwright.dev/todomvc

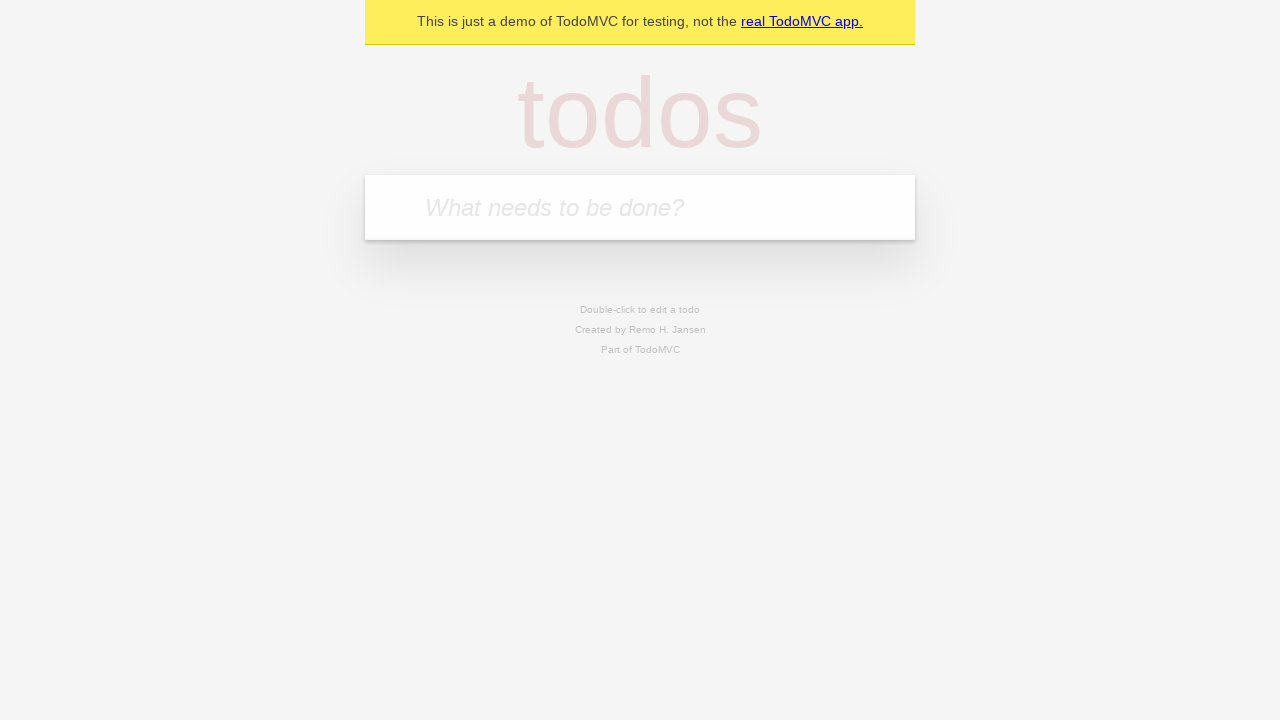

Located the todo input field with placeholder 'What needs to be done?'
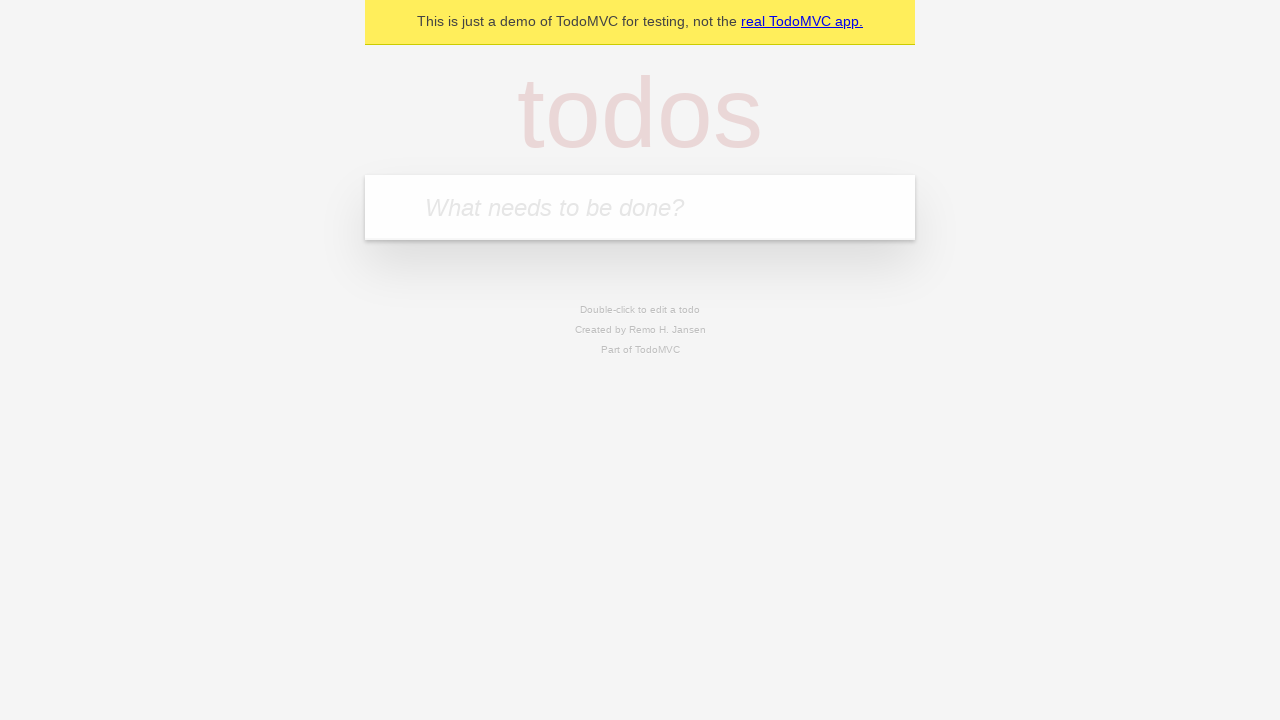

Filled todo input with 'buy some cheese' on internal:attr=[placeholder="What needs to be done?"i]
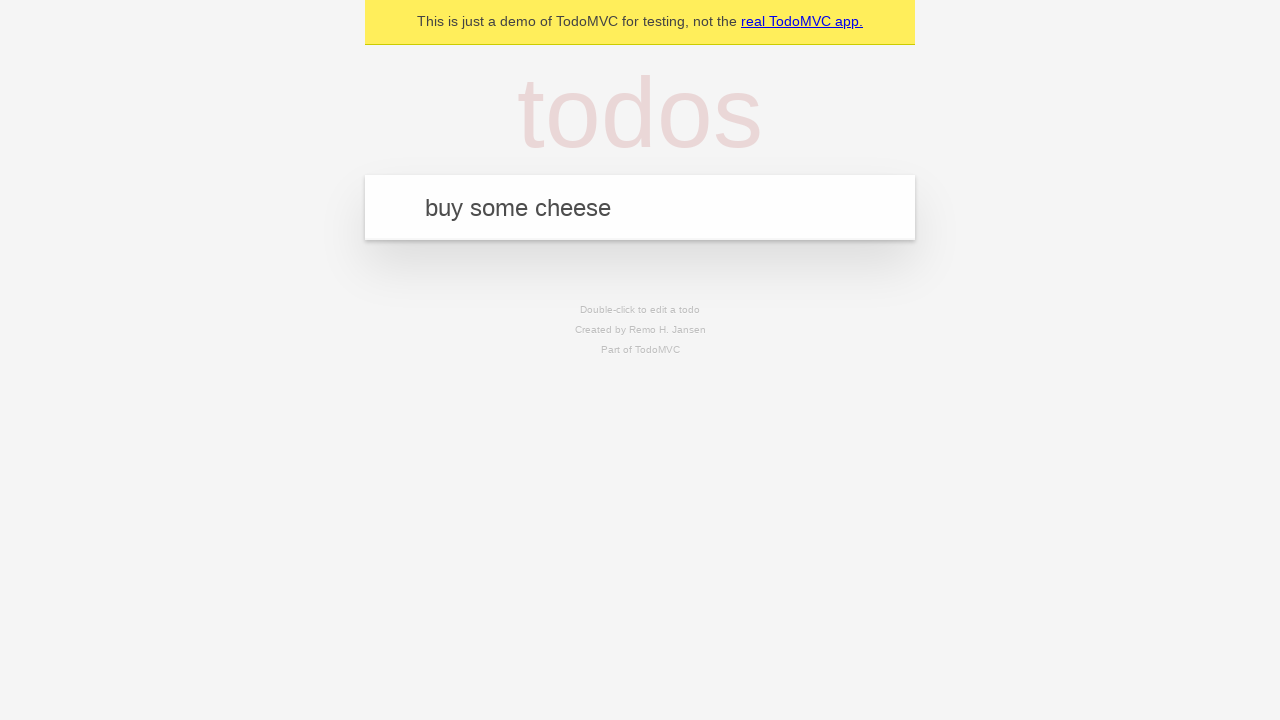

Pressed Enter to add the first todo item on internal:attr=[placeholder="What needs to be done?"i]
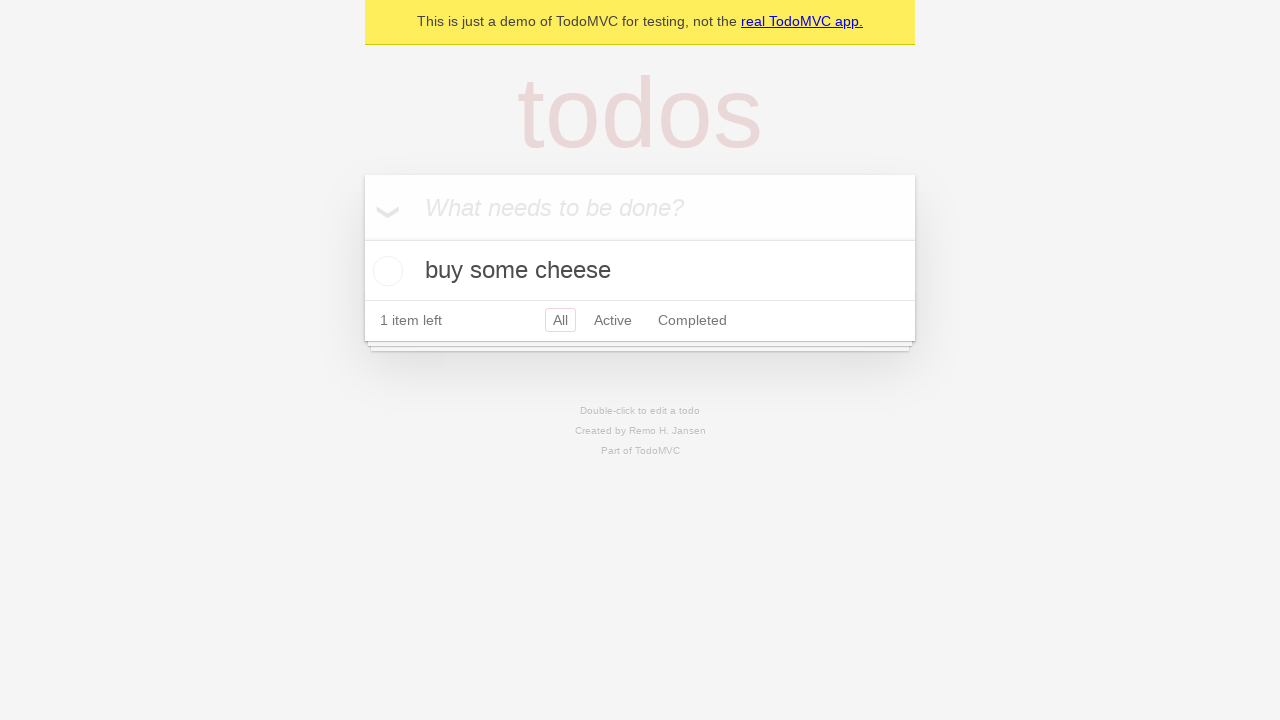

First todo item appeared in the list
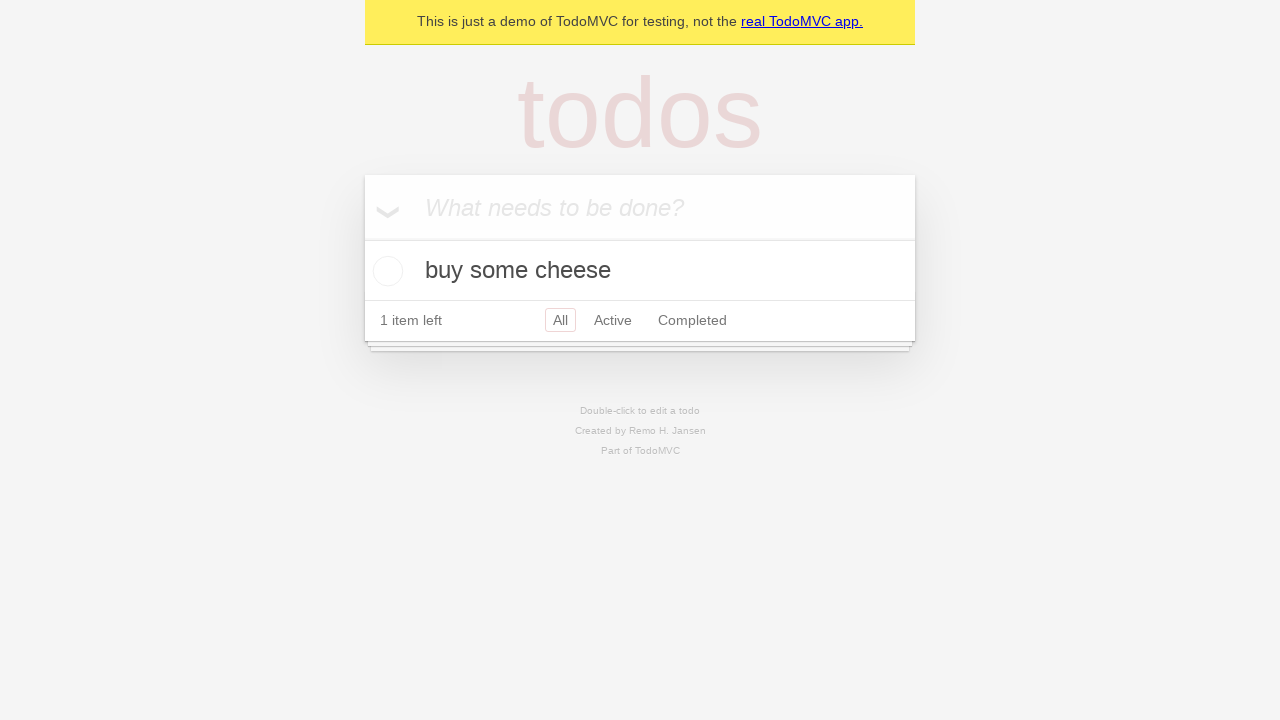

Filled todo input with 'feed the cat' on internal:attr=[placeholder="What needs to be done?"i]
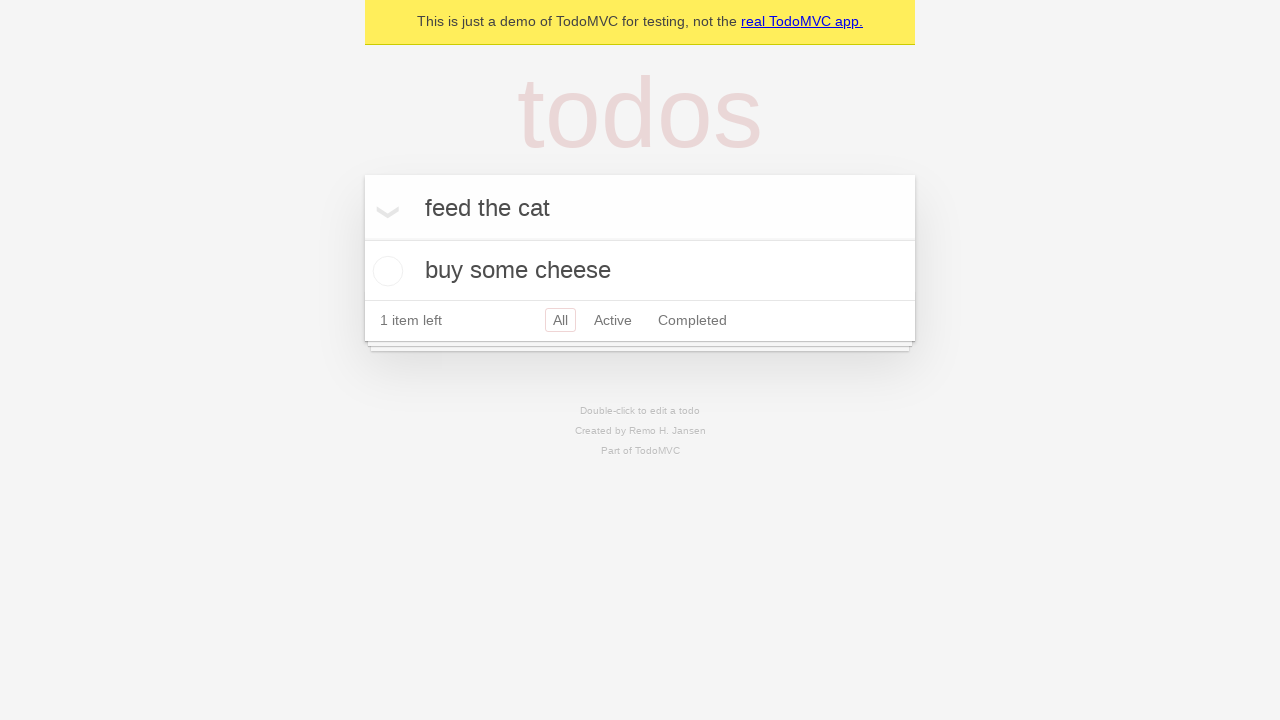

Pressed Enter to add the second todo item on internal:attr=[placeholder="What needs to be done?"i]
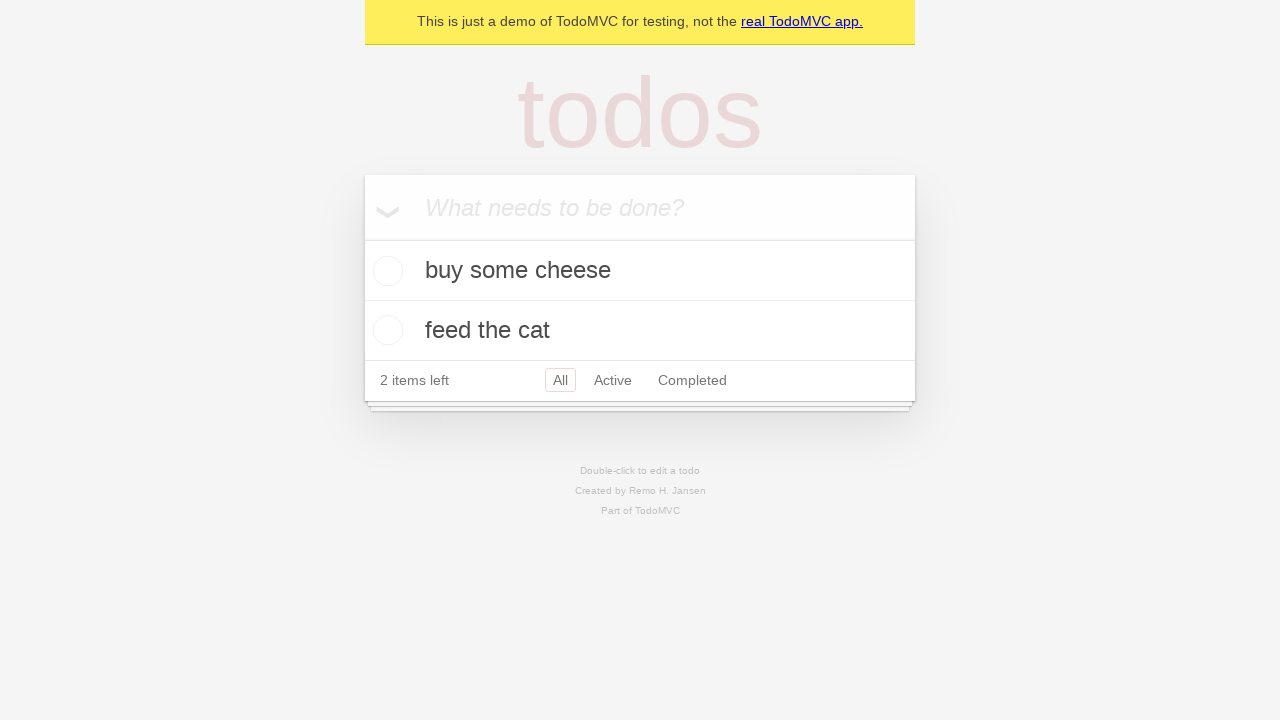

Both todo items are now visible in the list
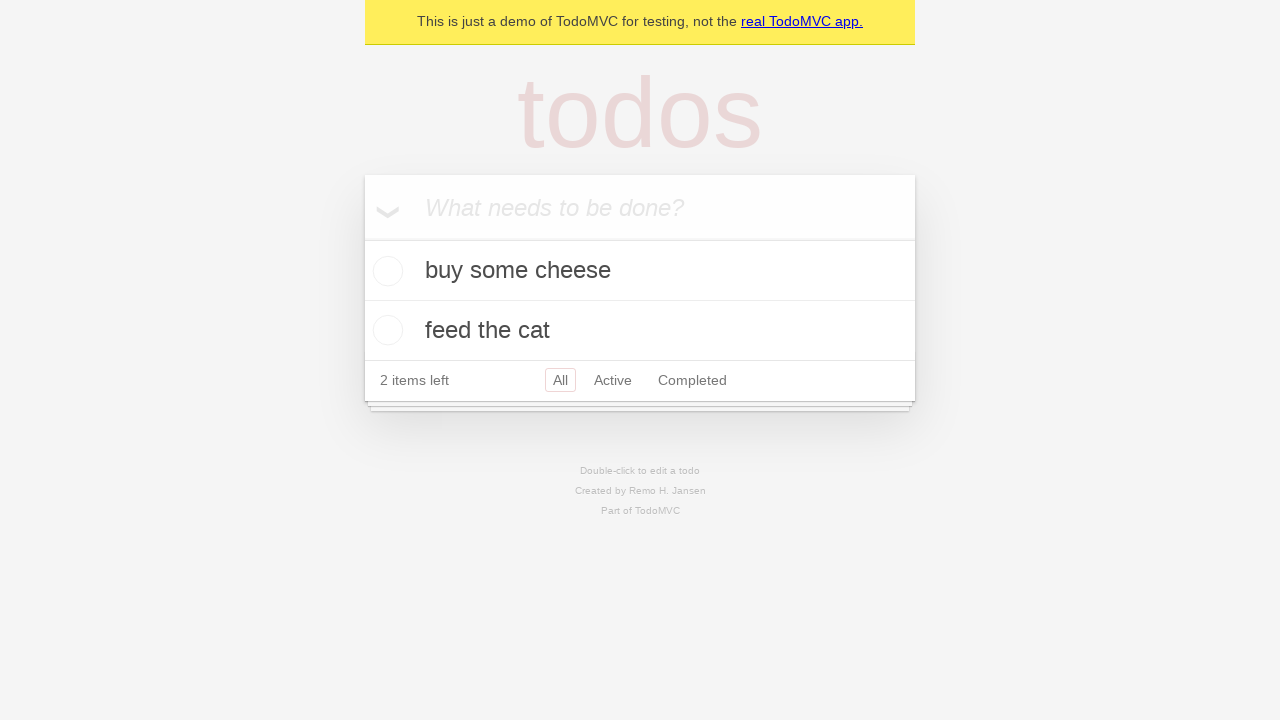

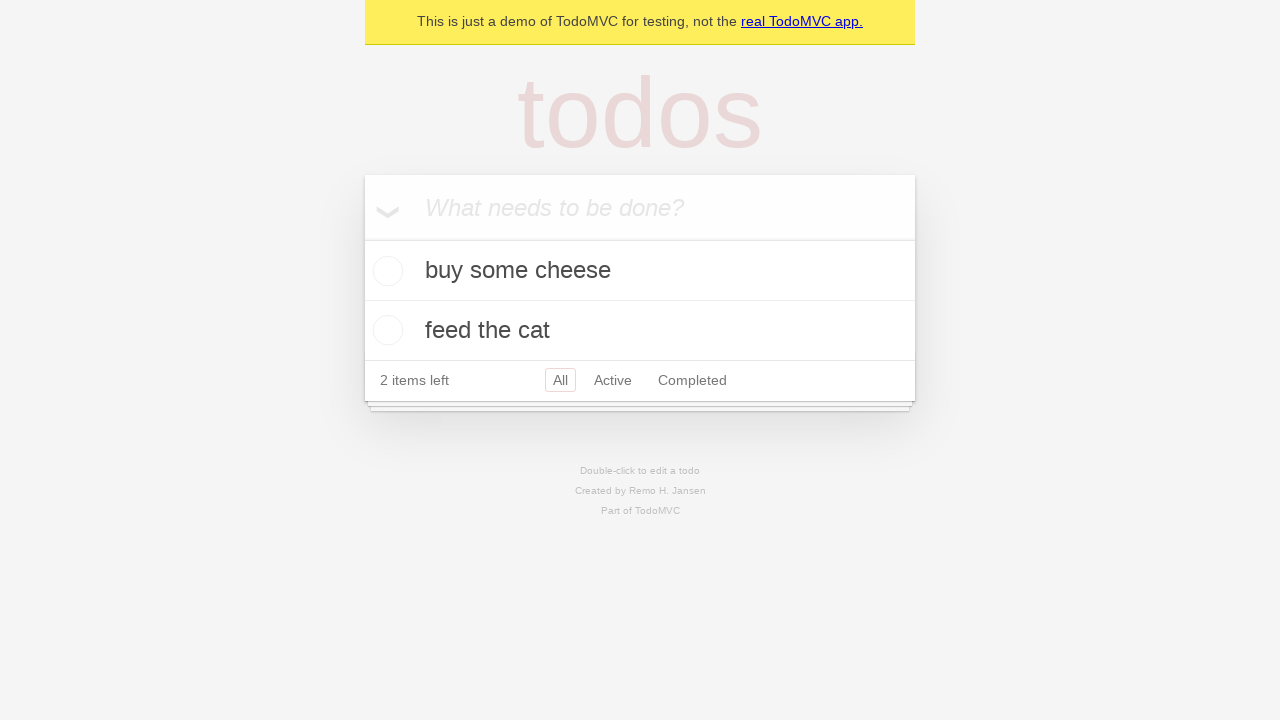